Tests JavaScript alert handling by entering a name, triggering an alert and accepting it, then triggering a confirmation dialog and dismissing it.

Starting URL: https://rahulshettyacademy.com/AutomationPractice/

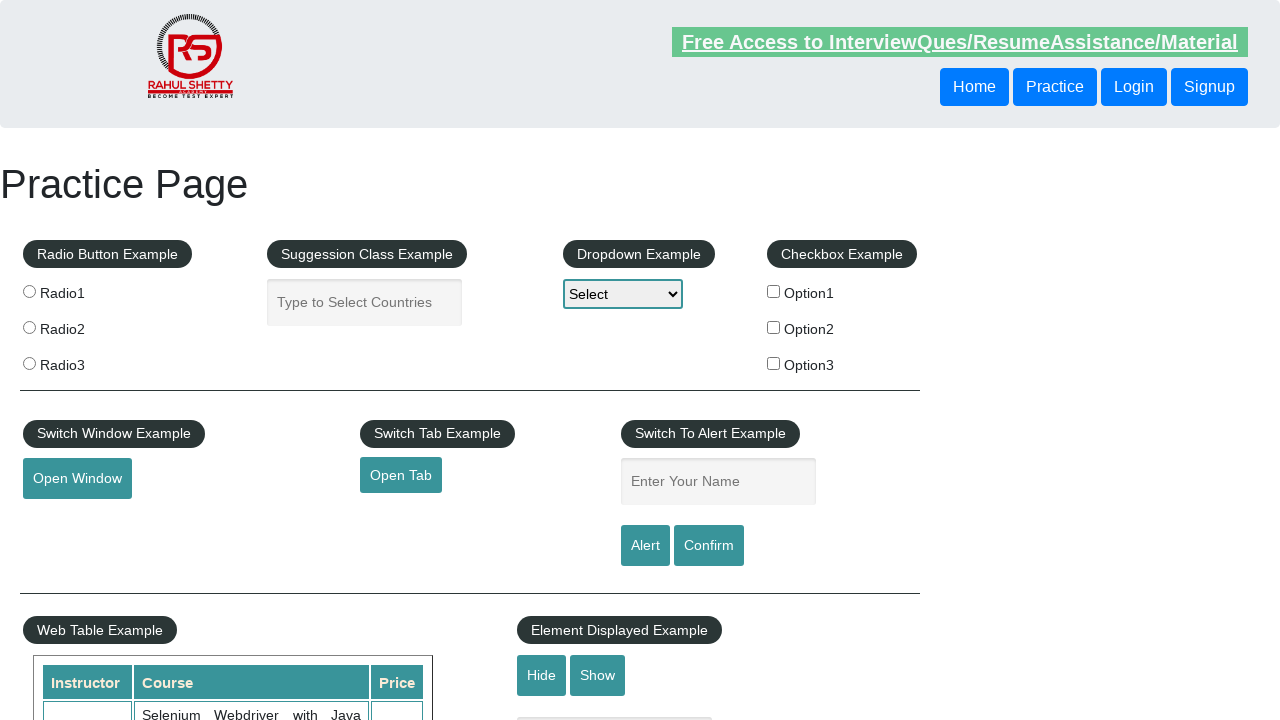

Navigated to AlertHandling test page
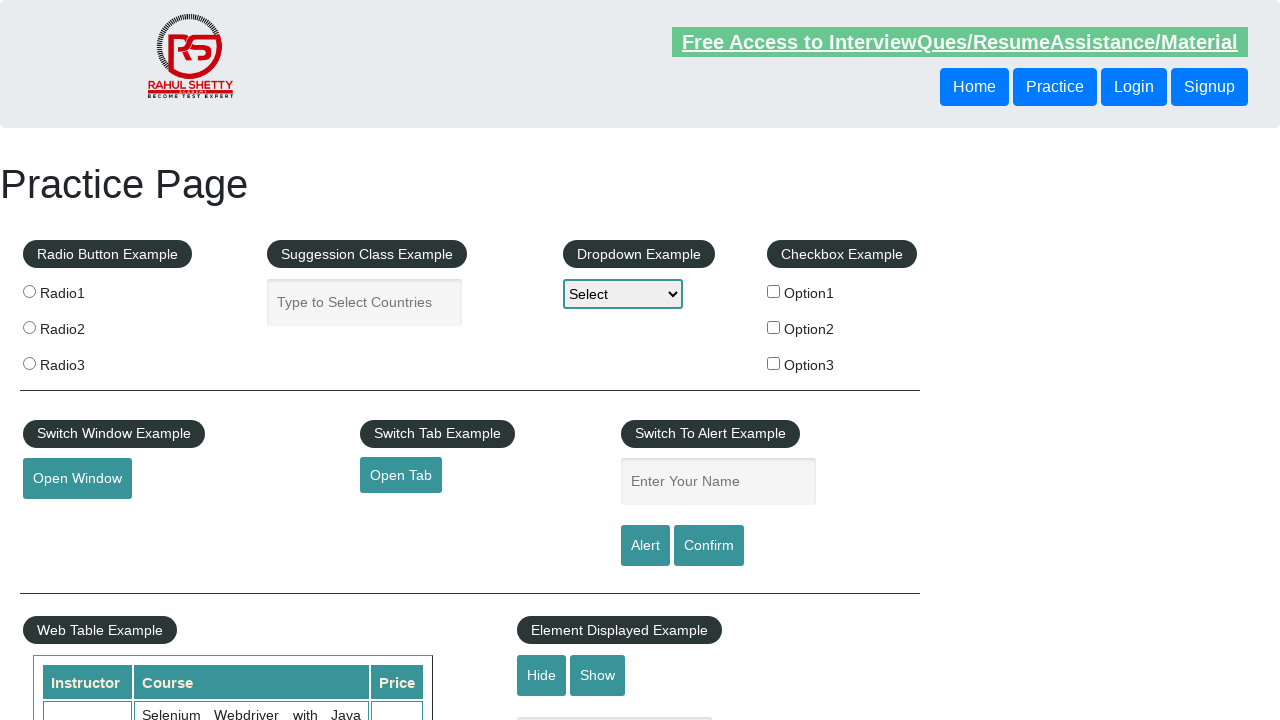

Set test name to 'Amanda'
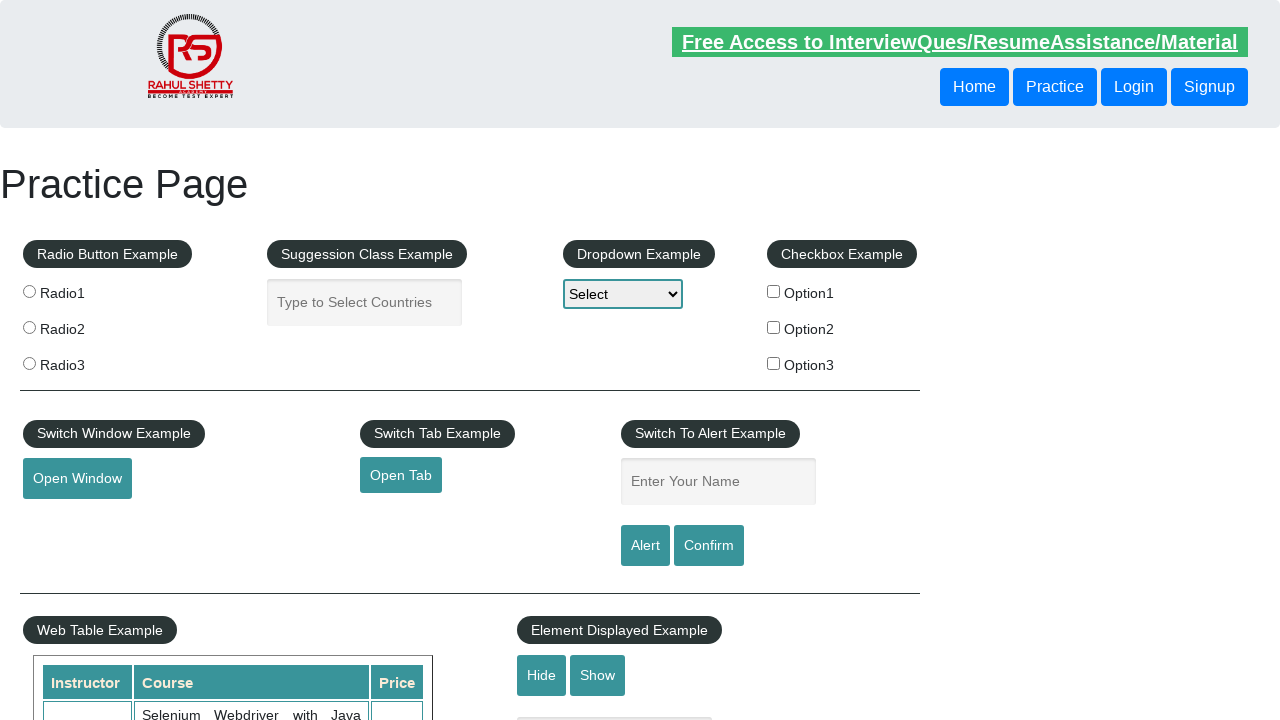

Filled name field with 'Amanda' on #name
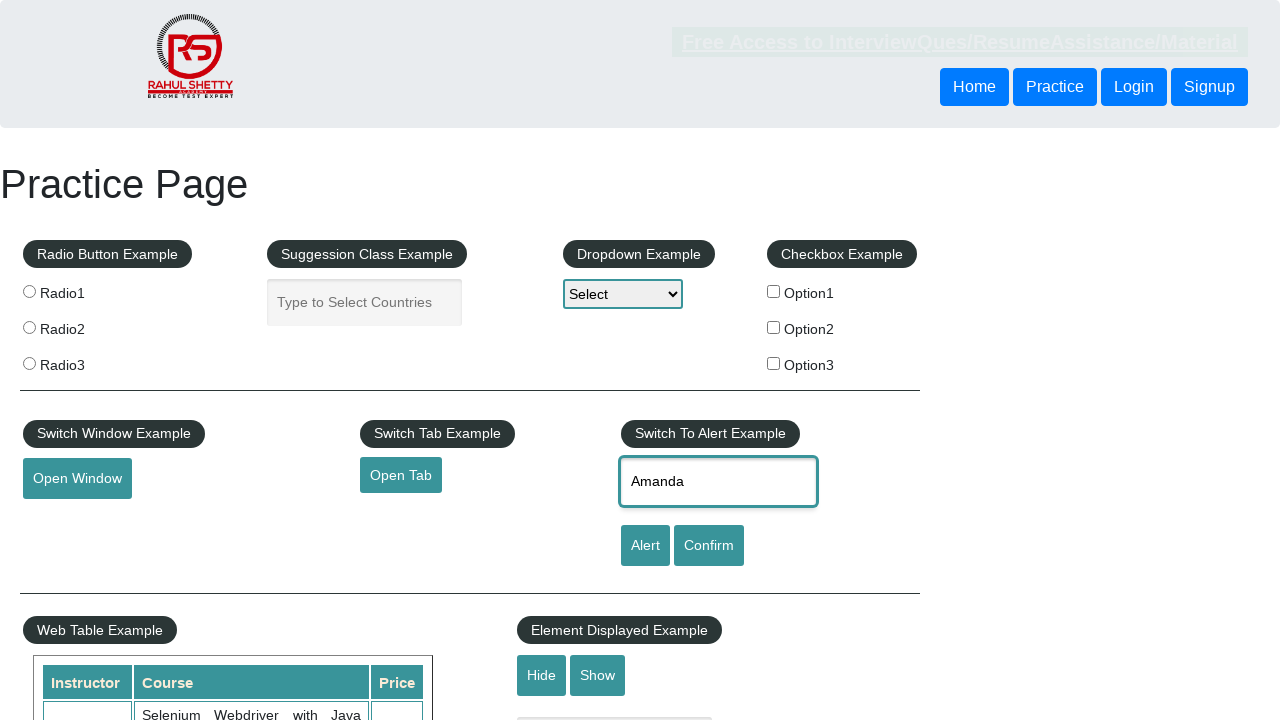

Clicked alert button to trigger JavaScript alert at (645, 546) on #alertbtn
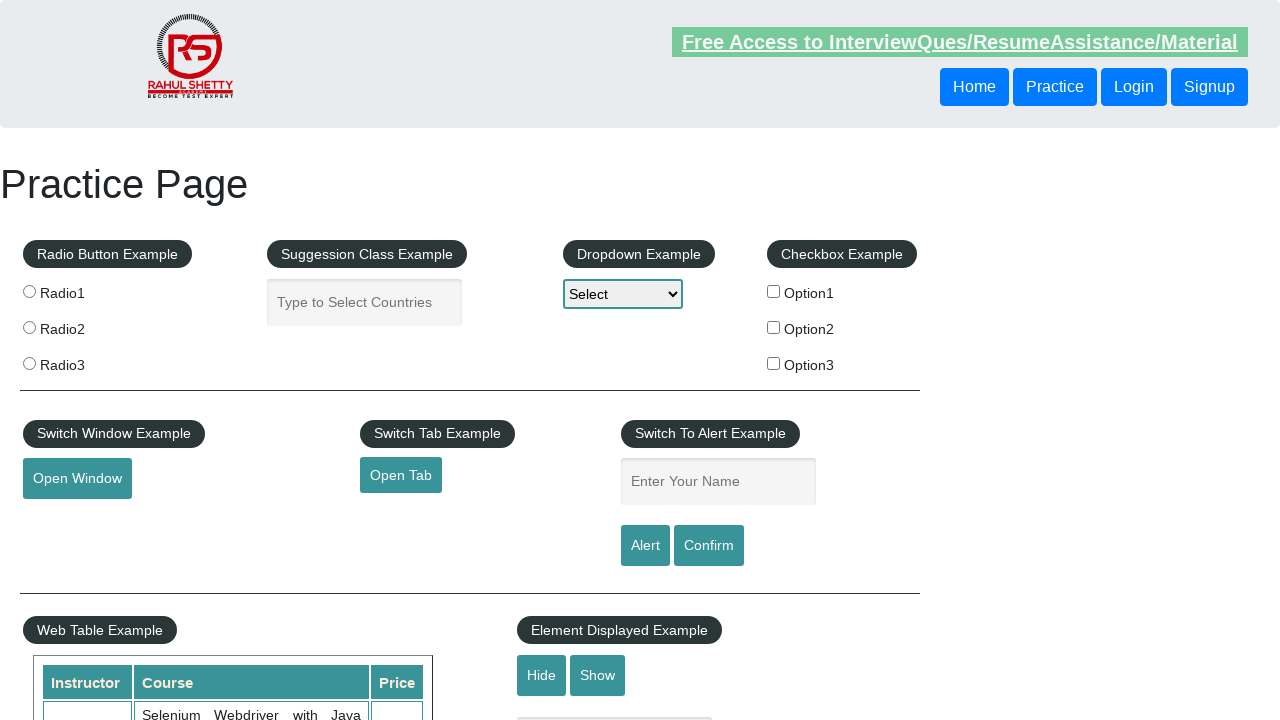

Set up dialog handler to accept alert
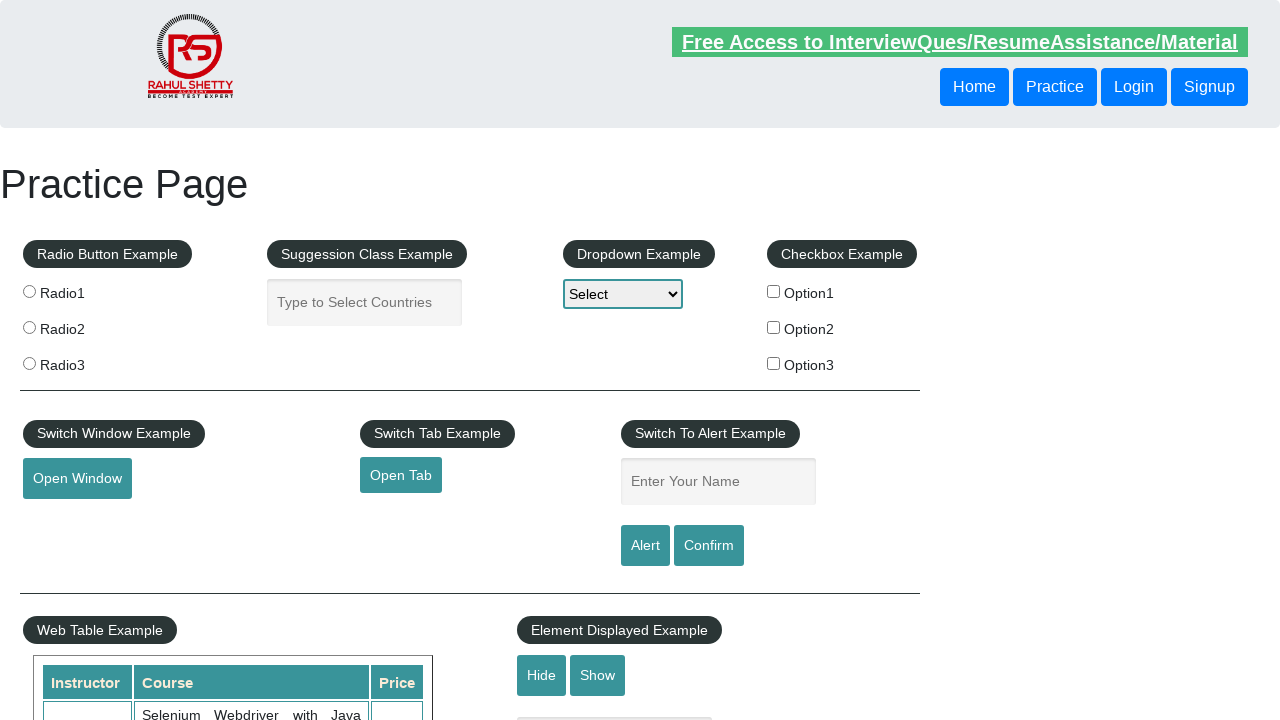

Waited 500ms for alert to be processed
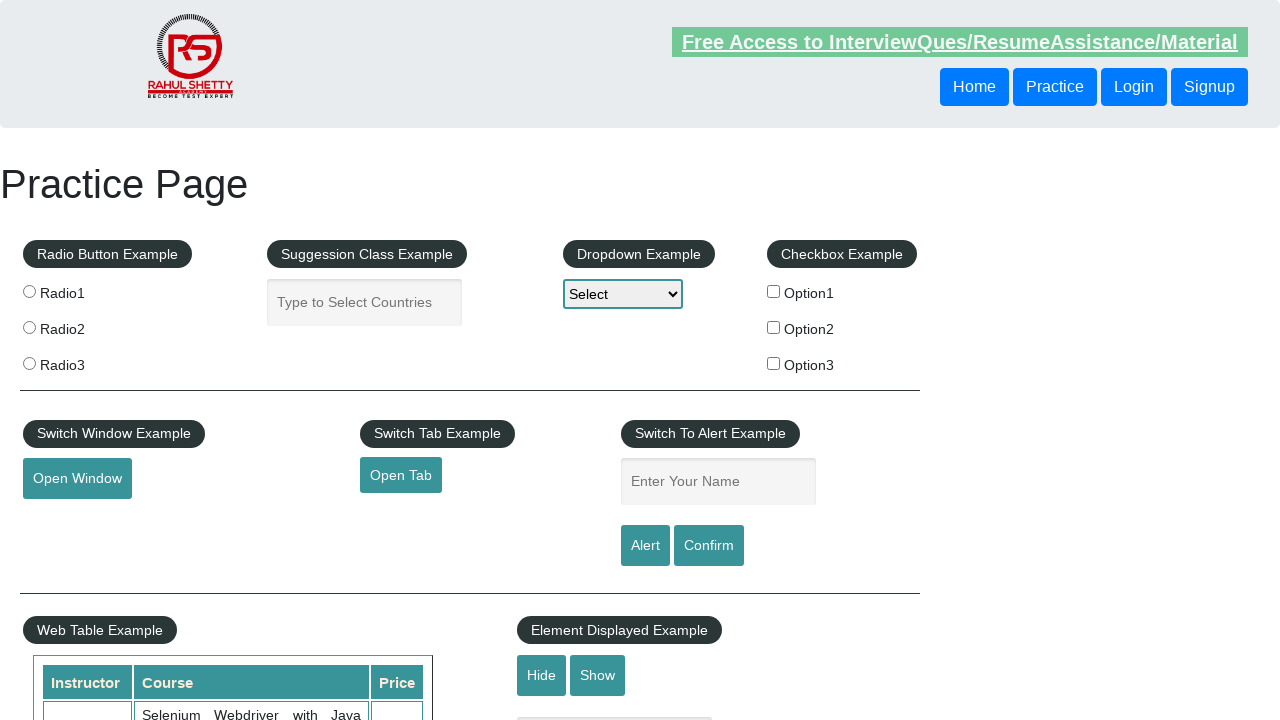

Filled name field again with 'Amanda' for confirmation test on #name
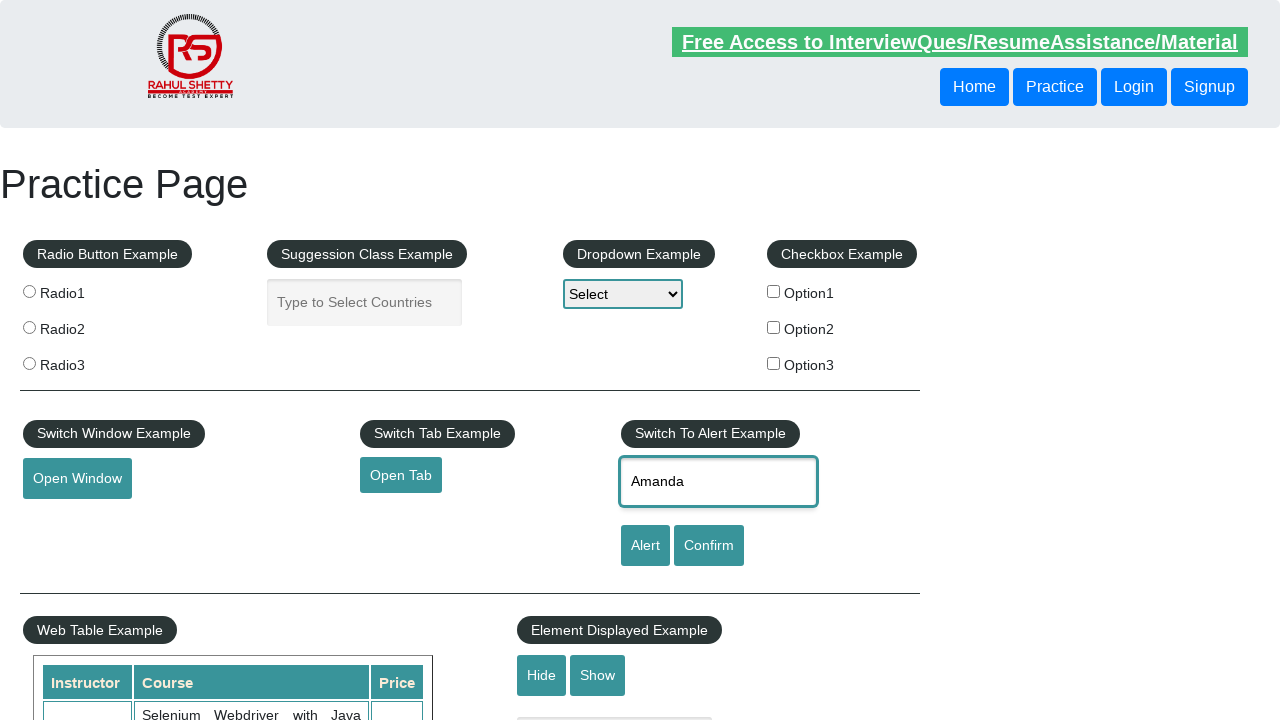

Set up dialog handler to dismiss confirmation dialog
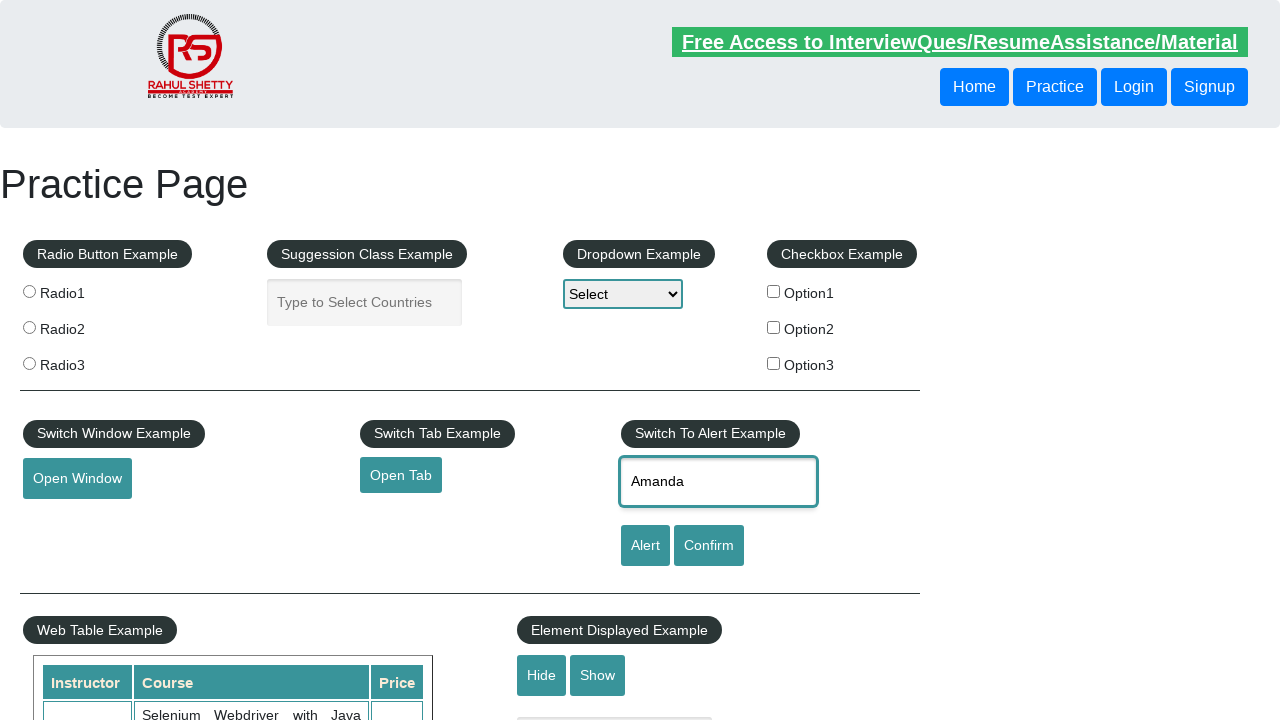

Clicked confirm button to trigger confirmation dialog at (709, 546) on #confirmbtn
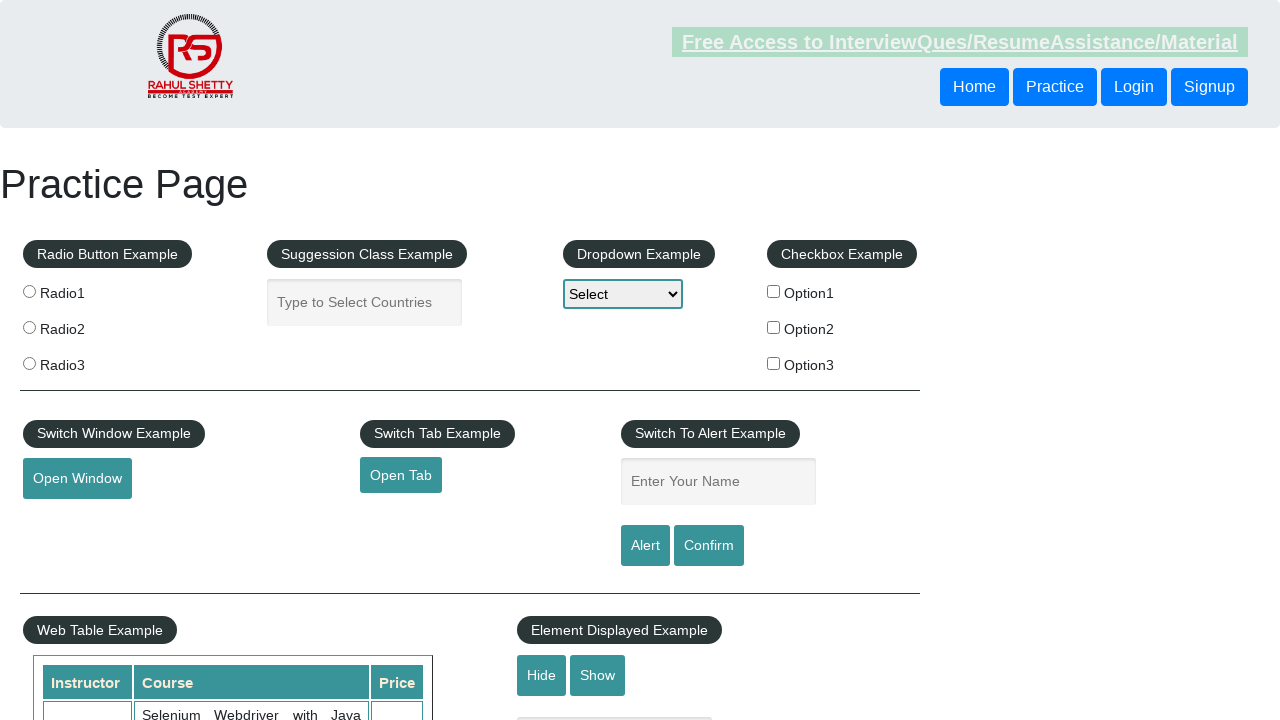

Waited 500ms for confirmation dialog to be processed
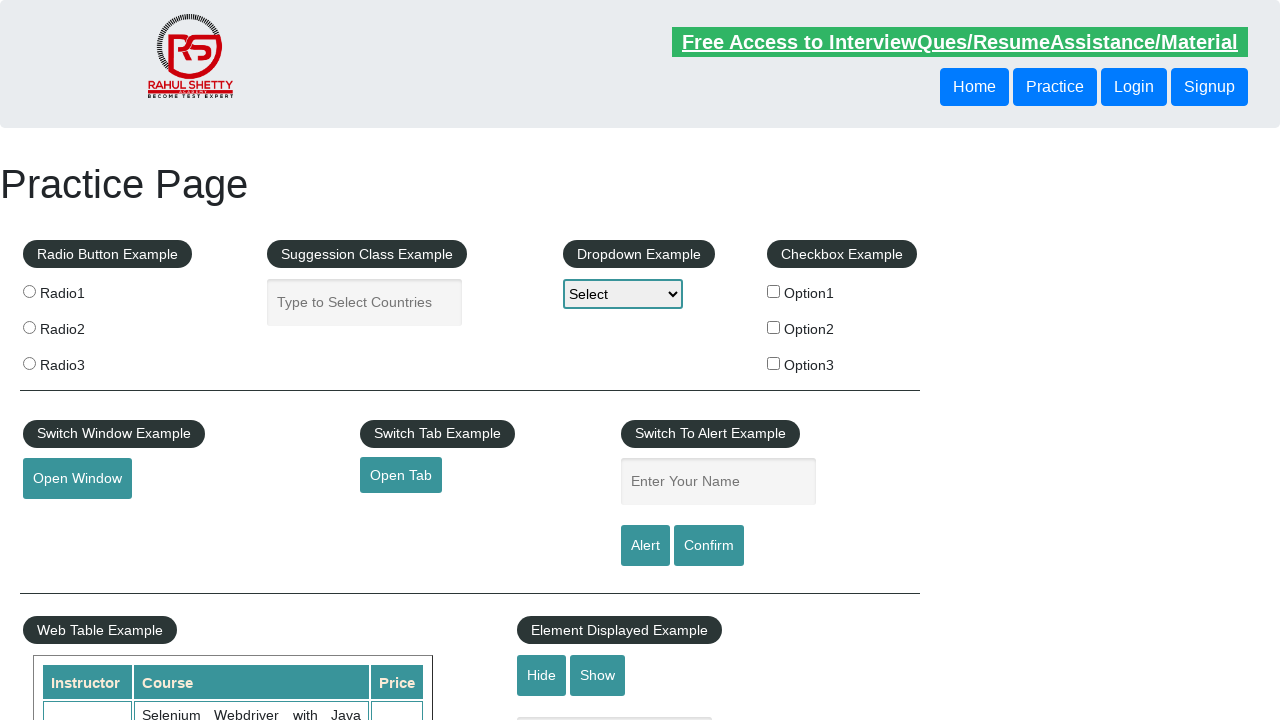

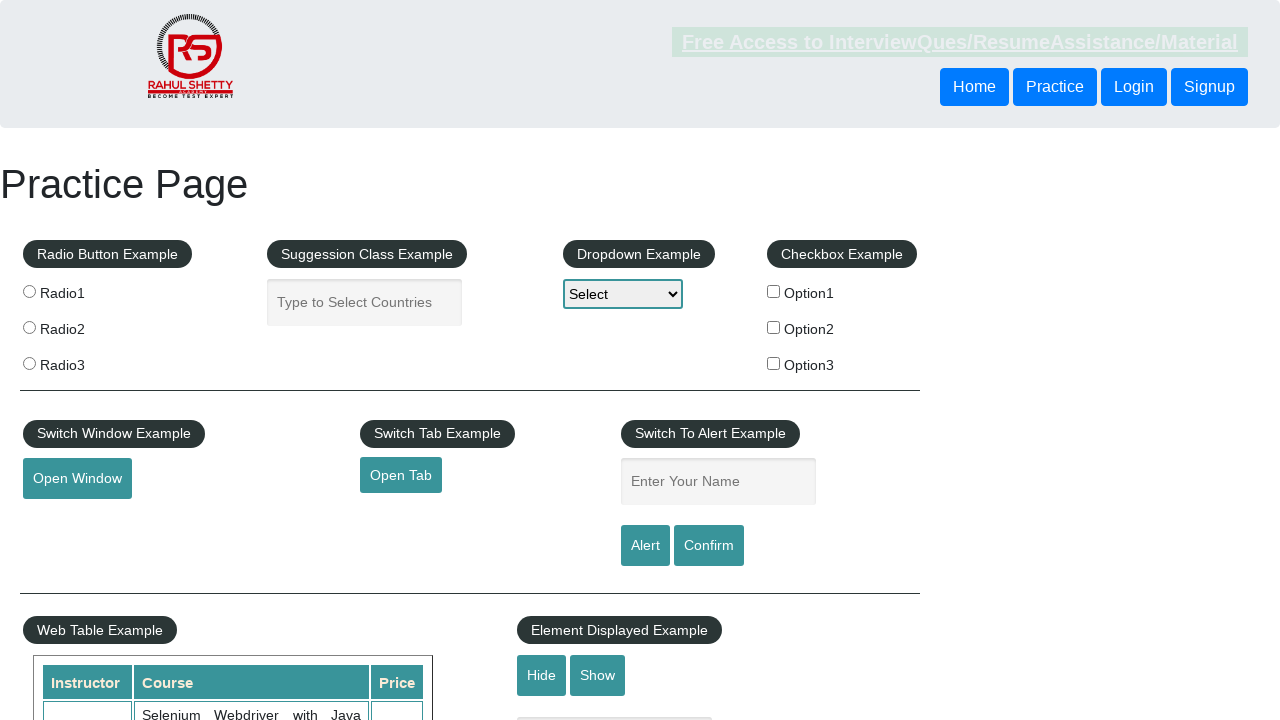